Tests web table functionality by searching for a record and adding a new entry with personal and employment details

Starting URL: https://demoqa.com/webtables

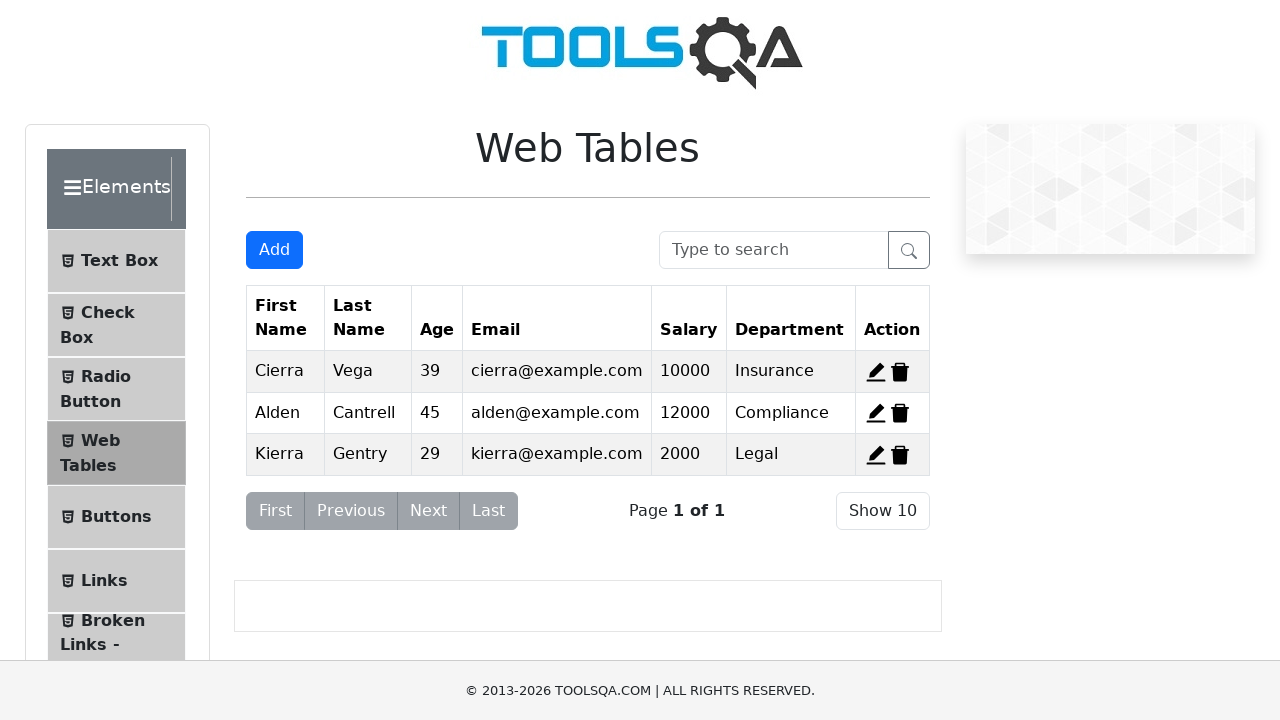

Clicked search input field at (774, 250) on input[placeholder='Type to search']
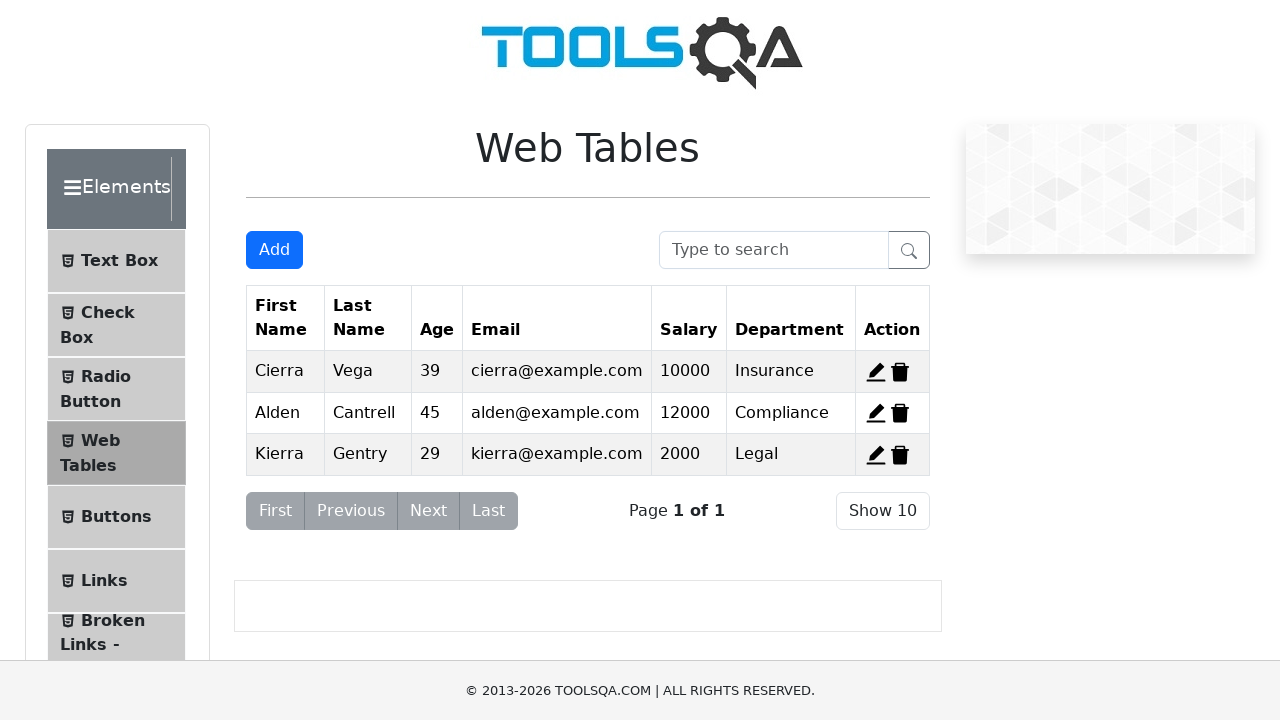

Filled search field with 'Alden' on input[placeholder='Type to search']
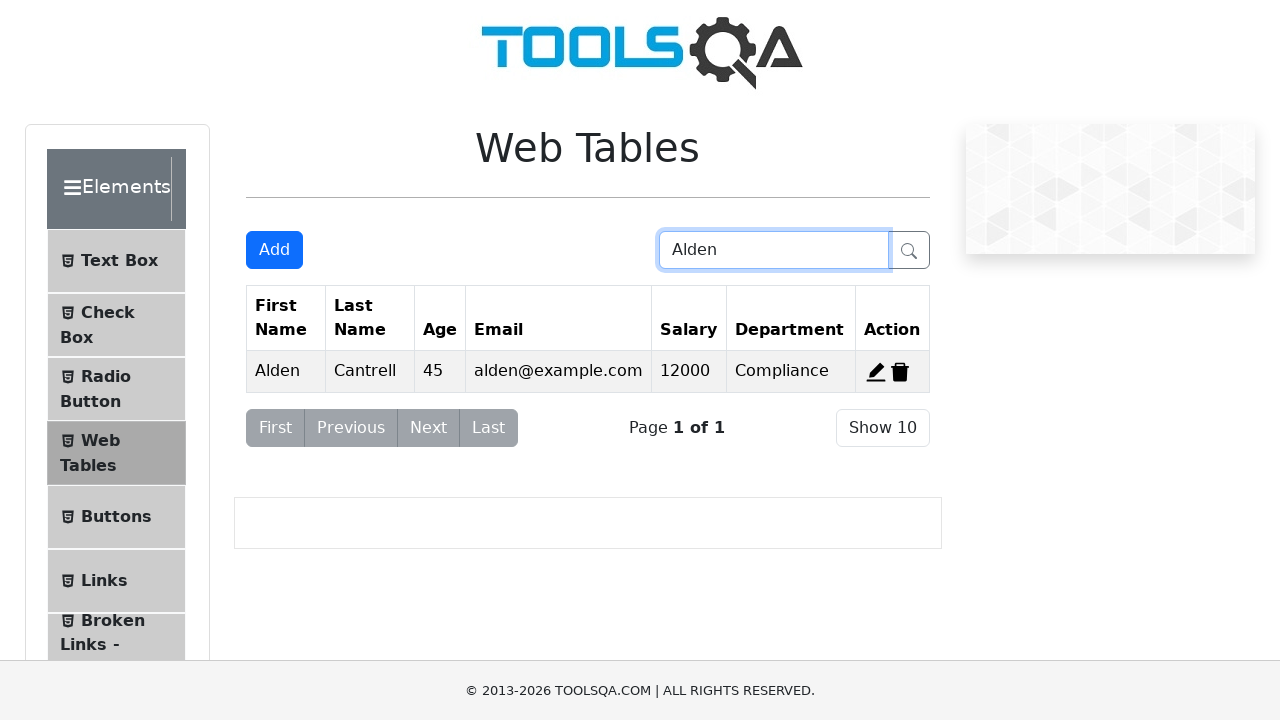

Pressed Enter to search for 'Alden' on input[placeholder='Type to search']
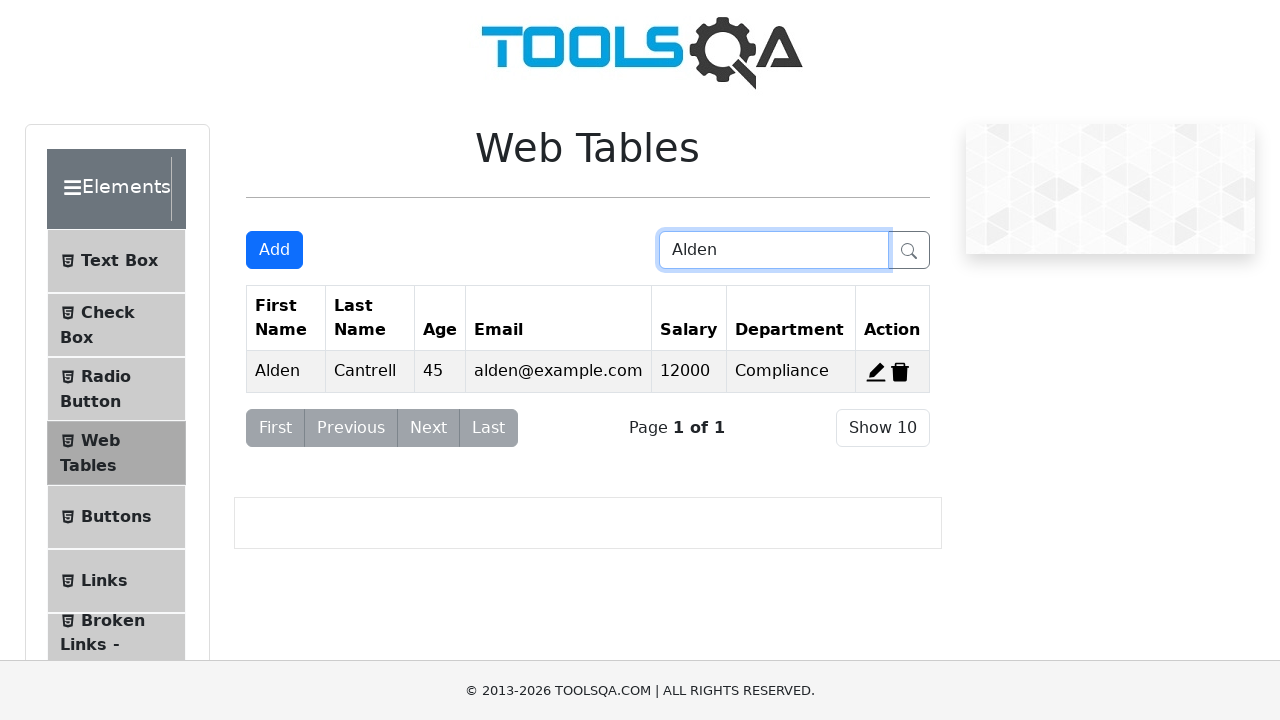

Clicked Add New Record button at (274, 250) on #addNewRecordButton
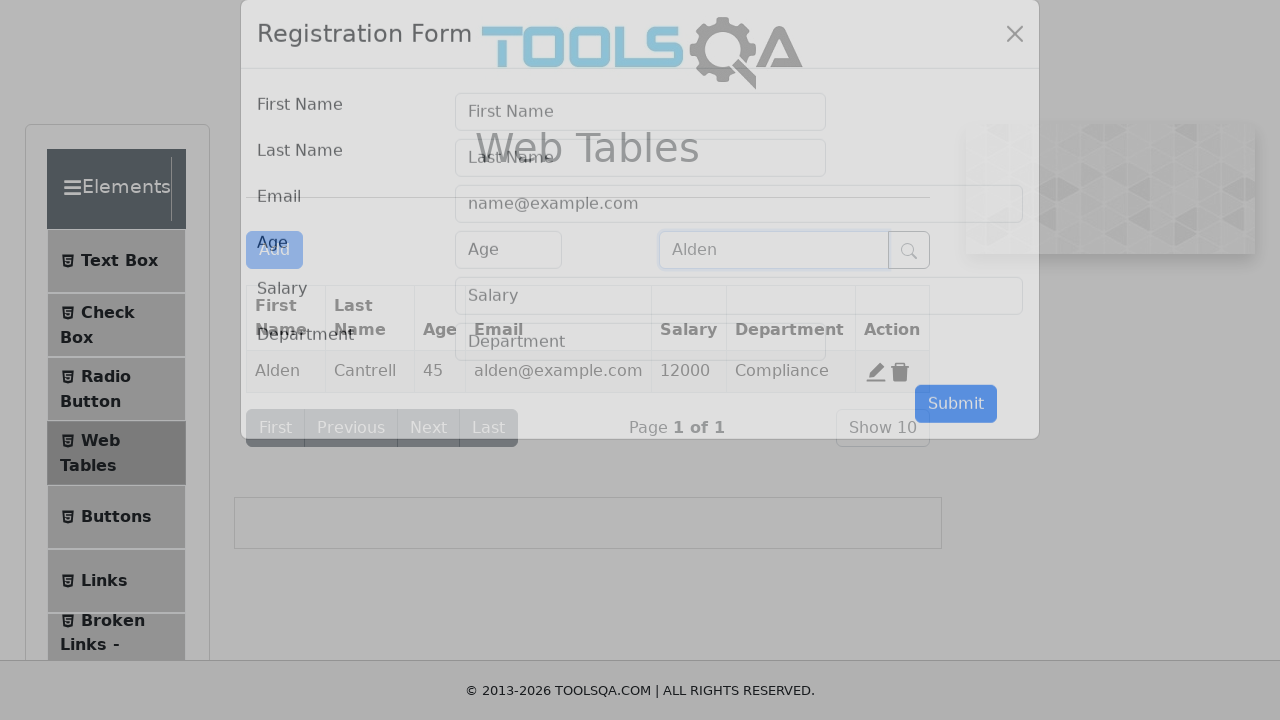

Clicked First Name input field at (640, 141) on input[placeholder='First Name']
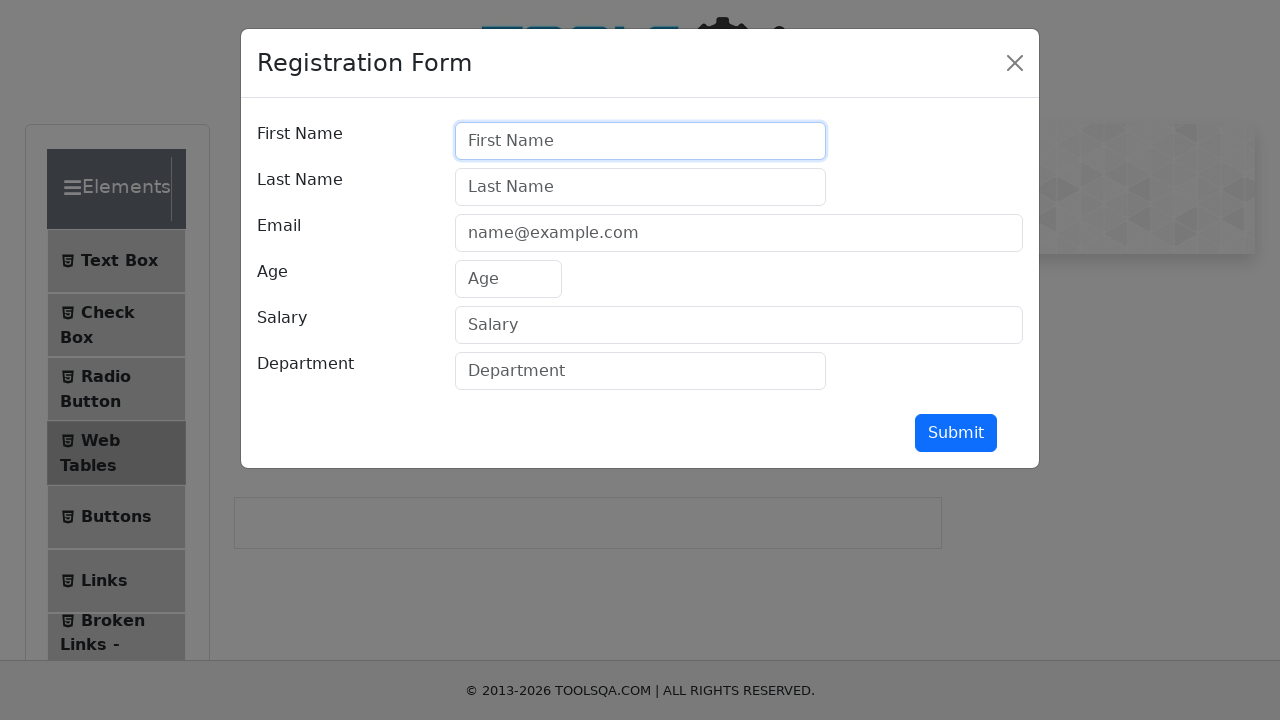

Filled First Name field with 'Harry' on input[placeholder='First Name']
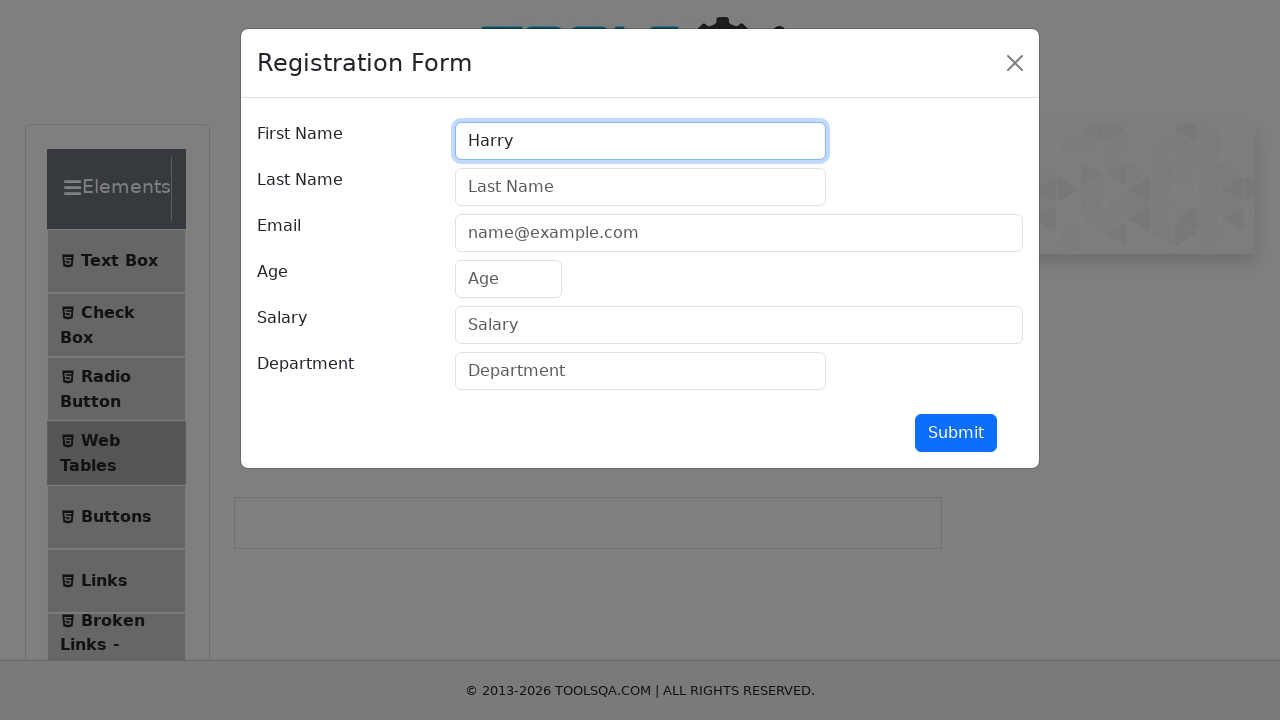

Clicked Last Name input field at (640, 187) on input[placeholder='Last Name']
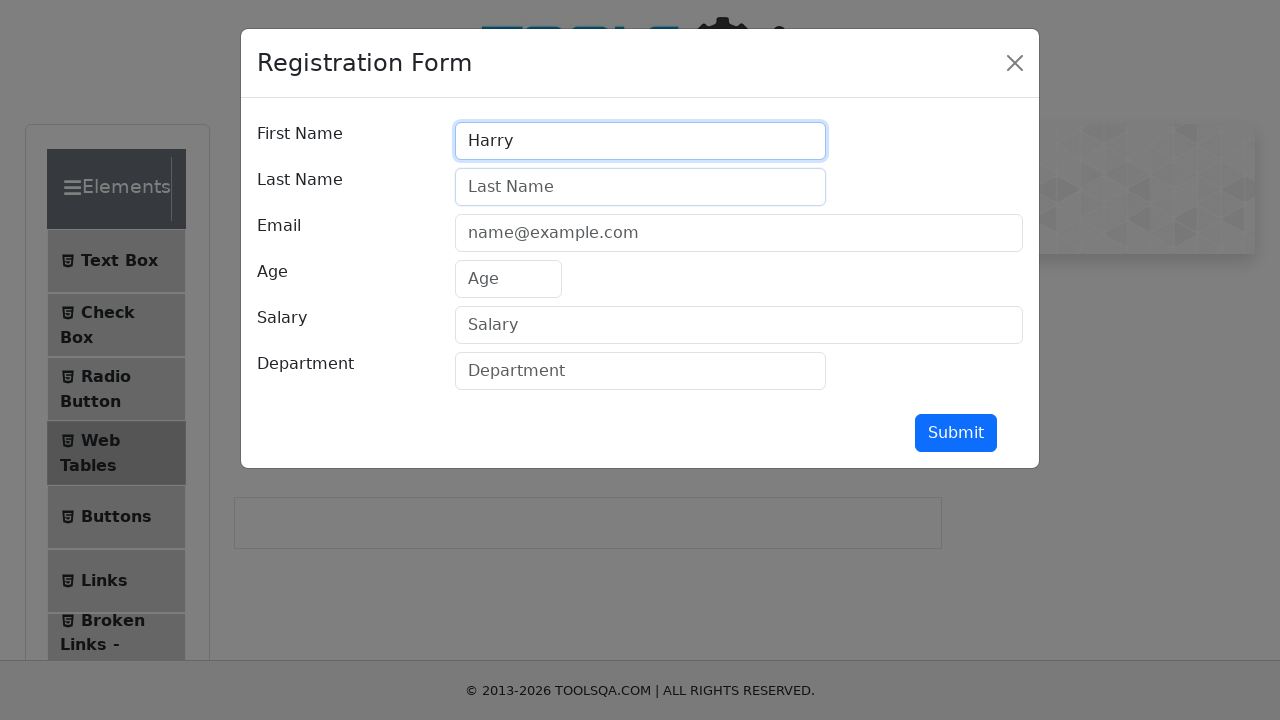

Filled Last Name field with 'Potter' on input[placeholder='Last Name']
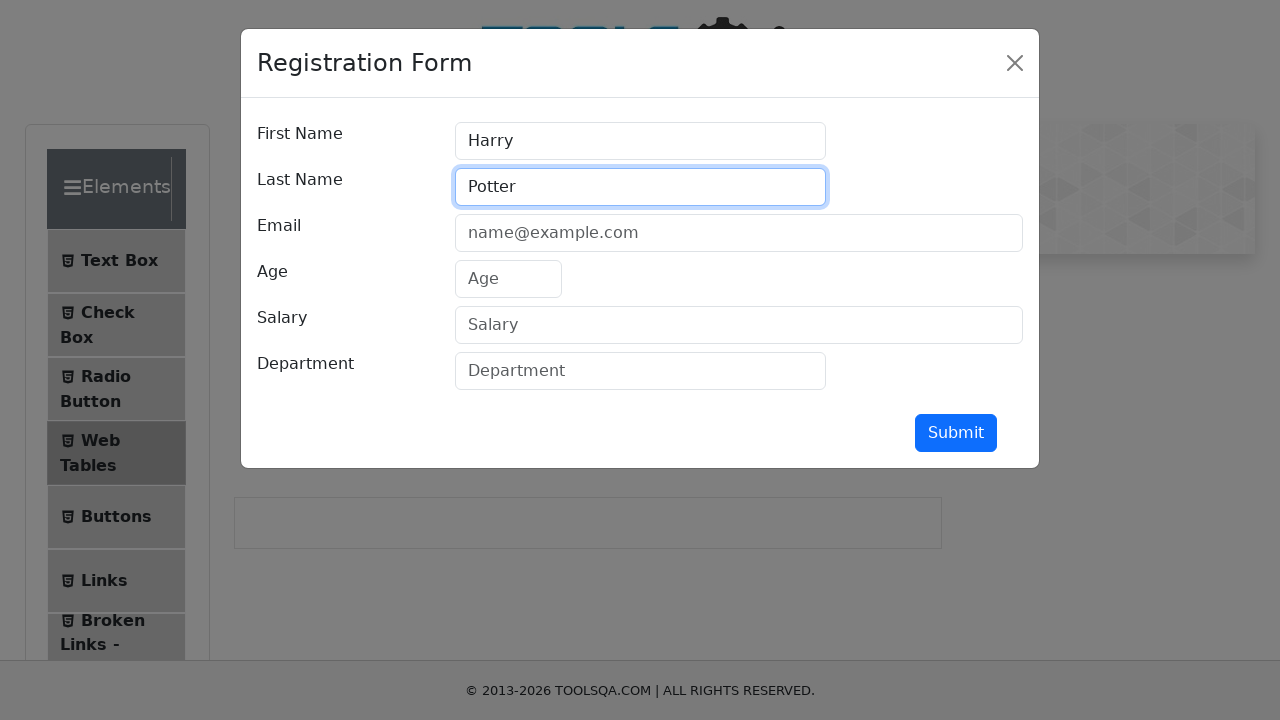

Clicked Age input field at (508, 279) on input[placeholder='Age']
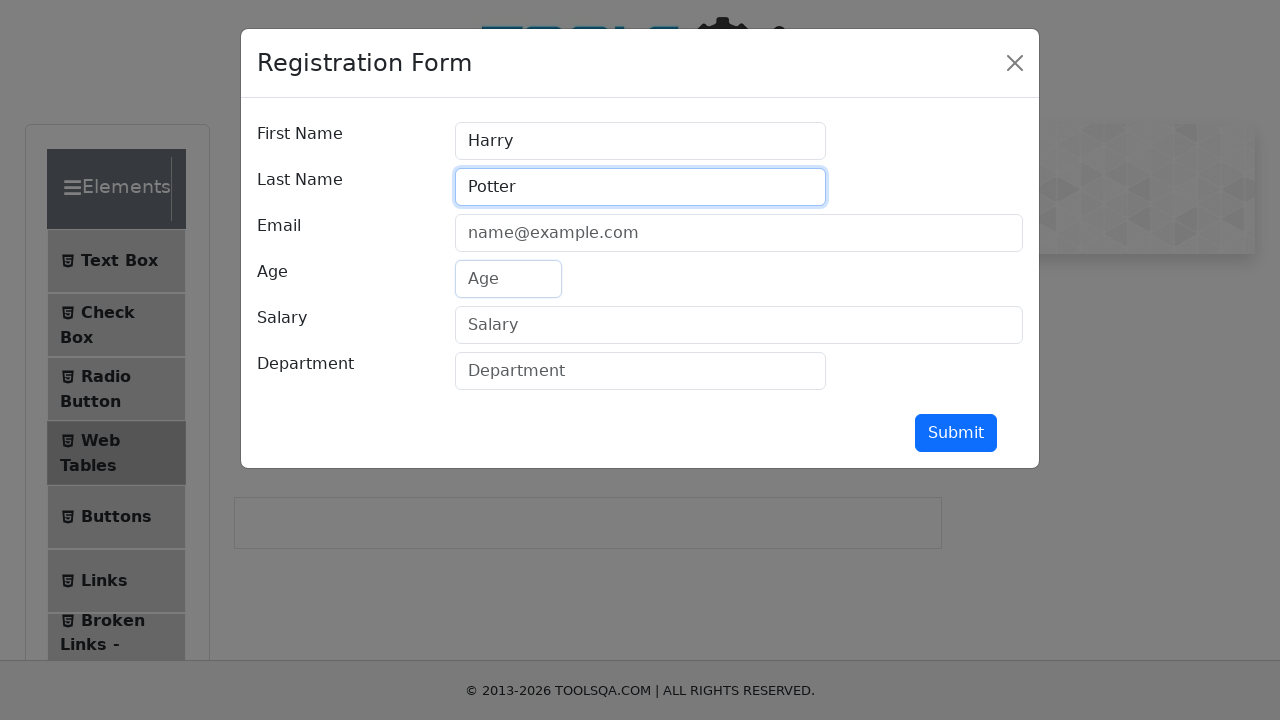

Filled Age field with '25' on input[placeholder='Age']
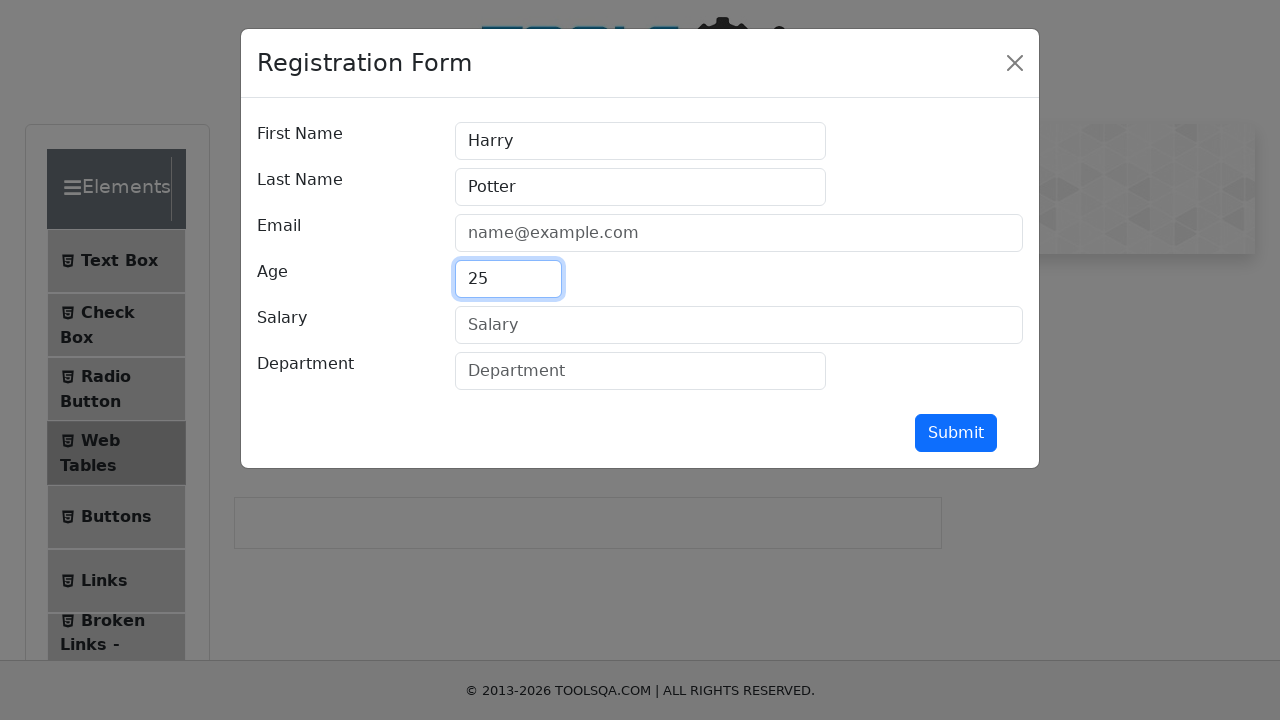

Clicked Email input field at (739, 233) on input[placeholder='name@example.com']
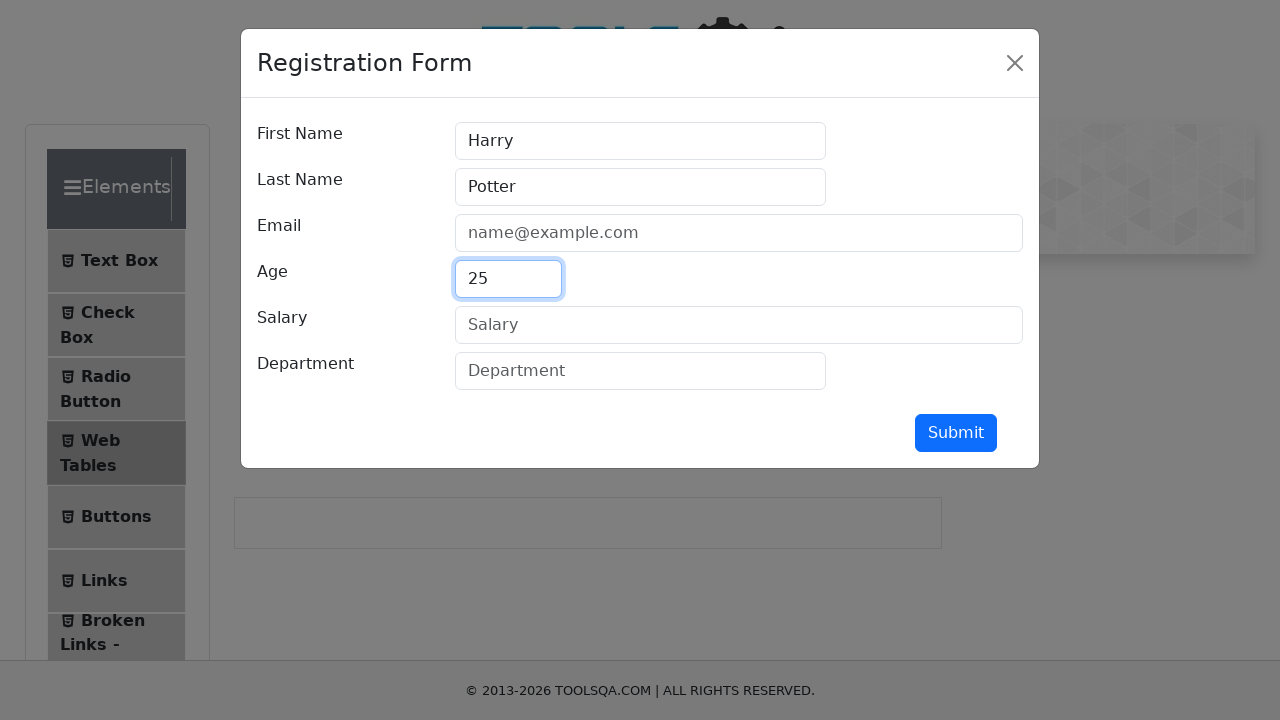

Filled Email field with 'potter@mail.com' on input[placeholder='name@example.com']
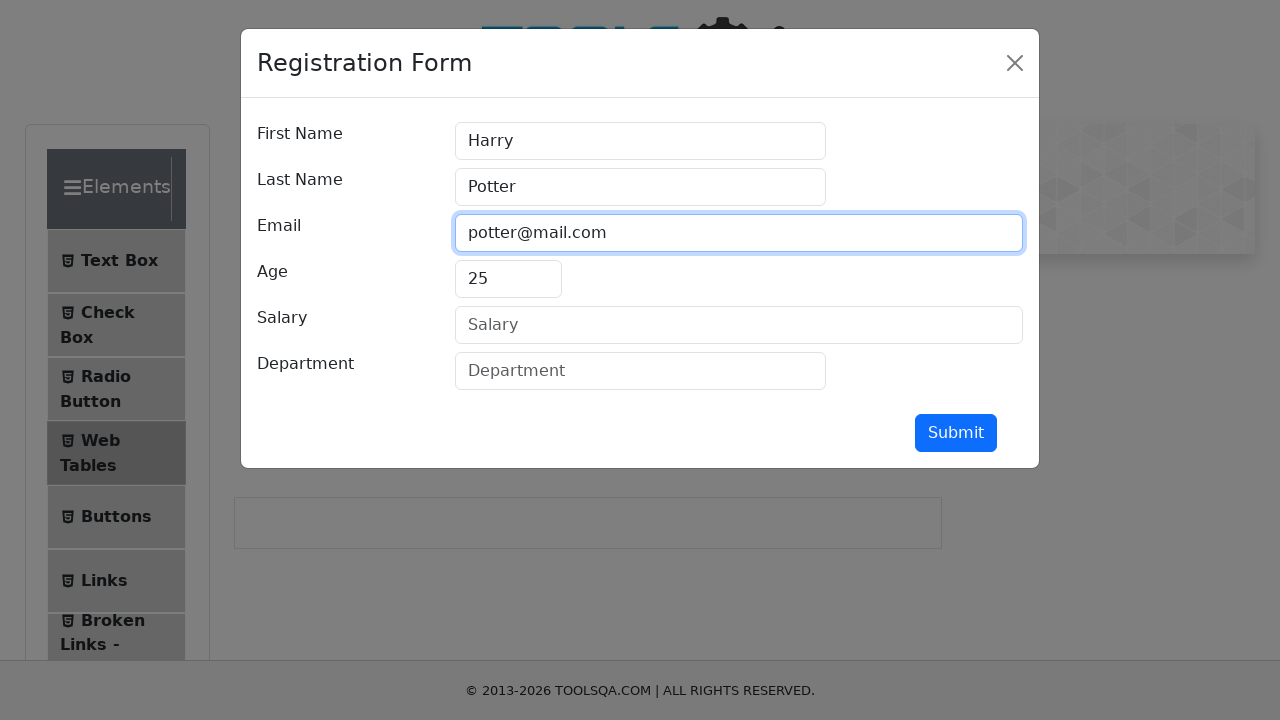

Clicked Salary input field at (739, 325) on input[placeholder='Salary']
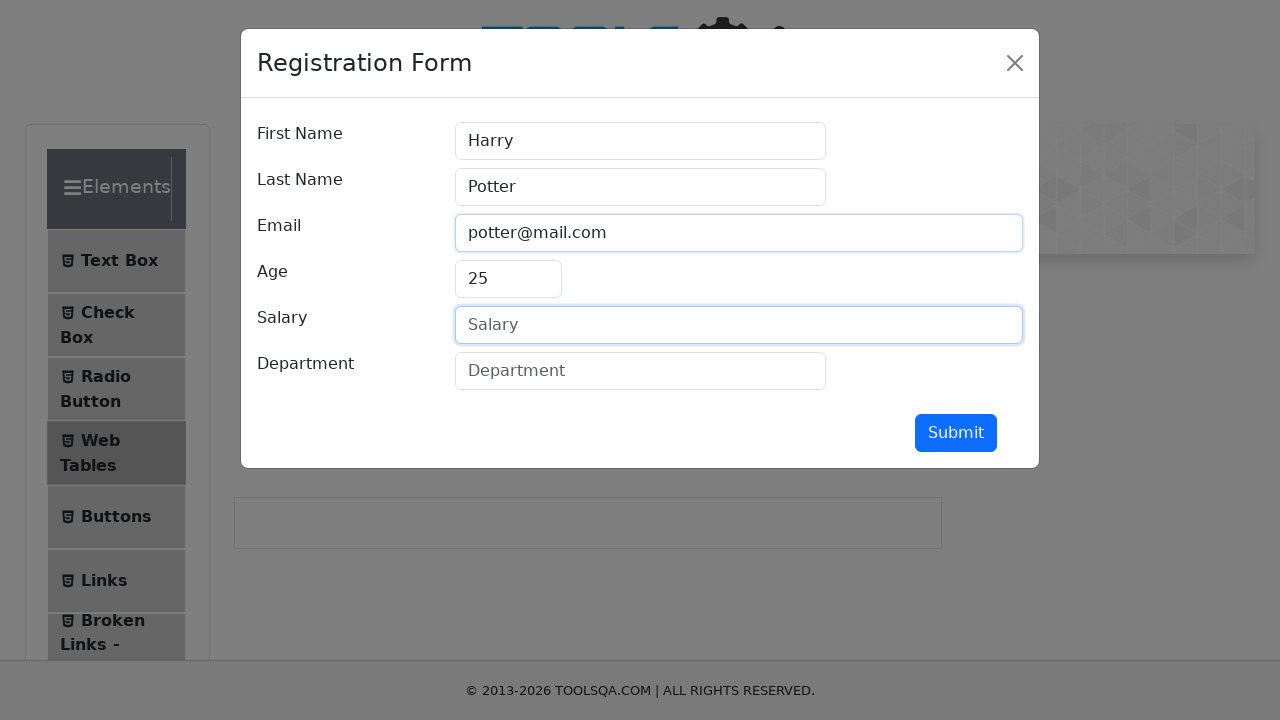

Filled Salary field with '40000' on input[placeholder='Salary']
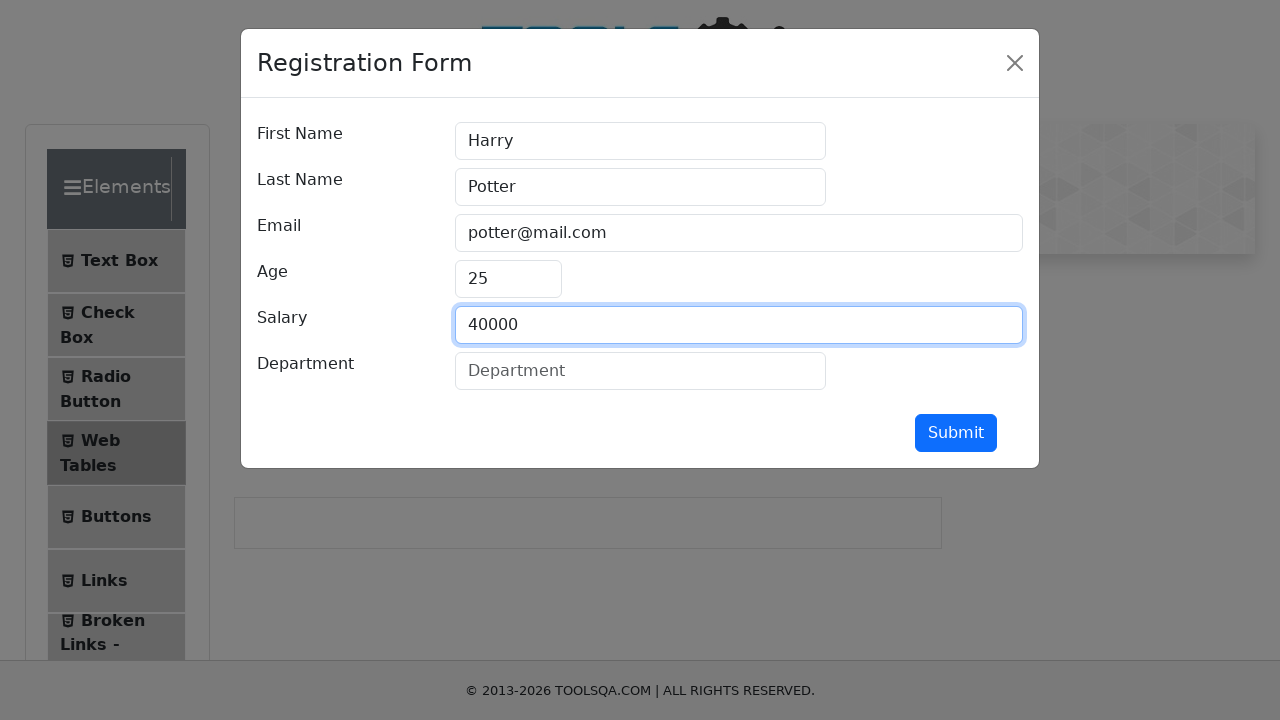

Clicked Department input field at (640, 371) on input#department
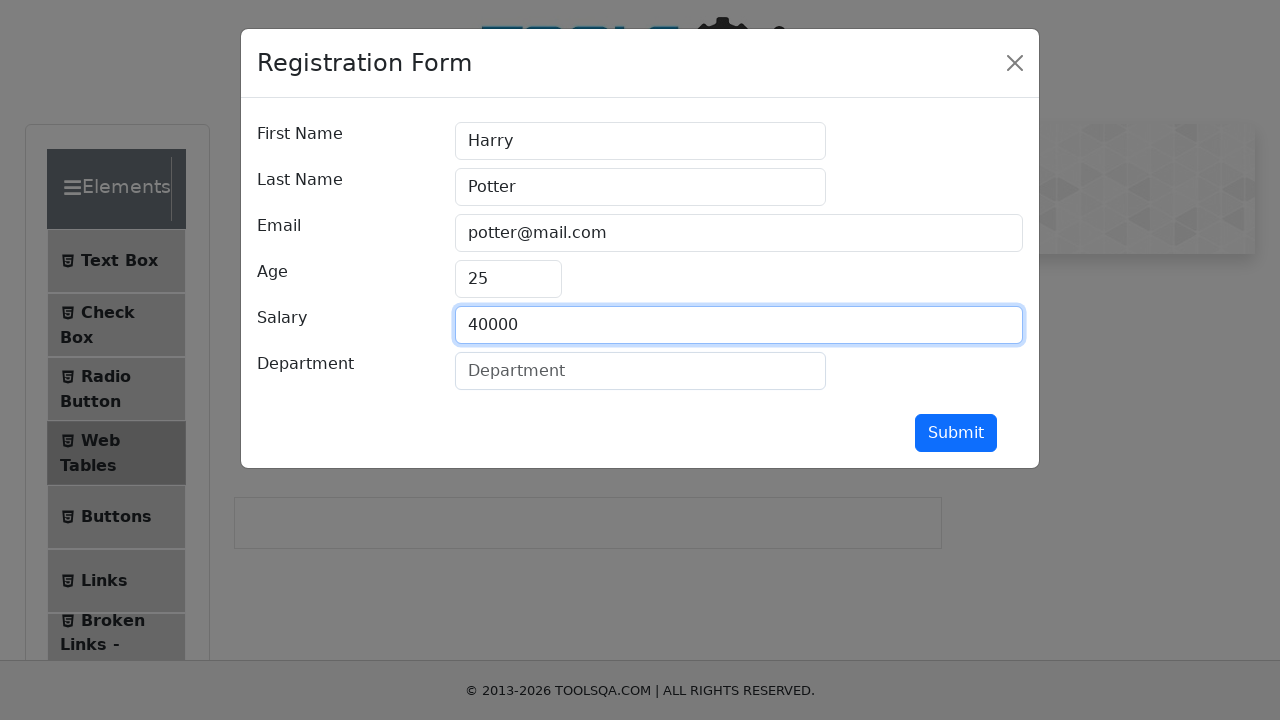

Filled Department field with 'ofMysteries' on input#department
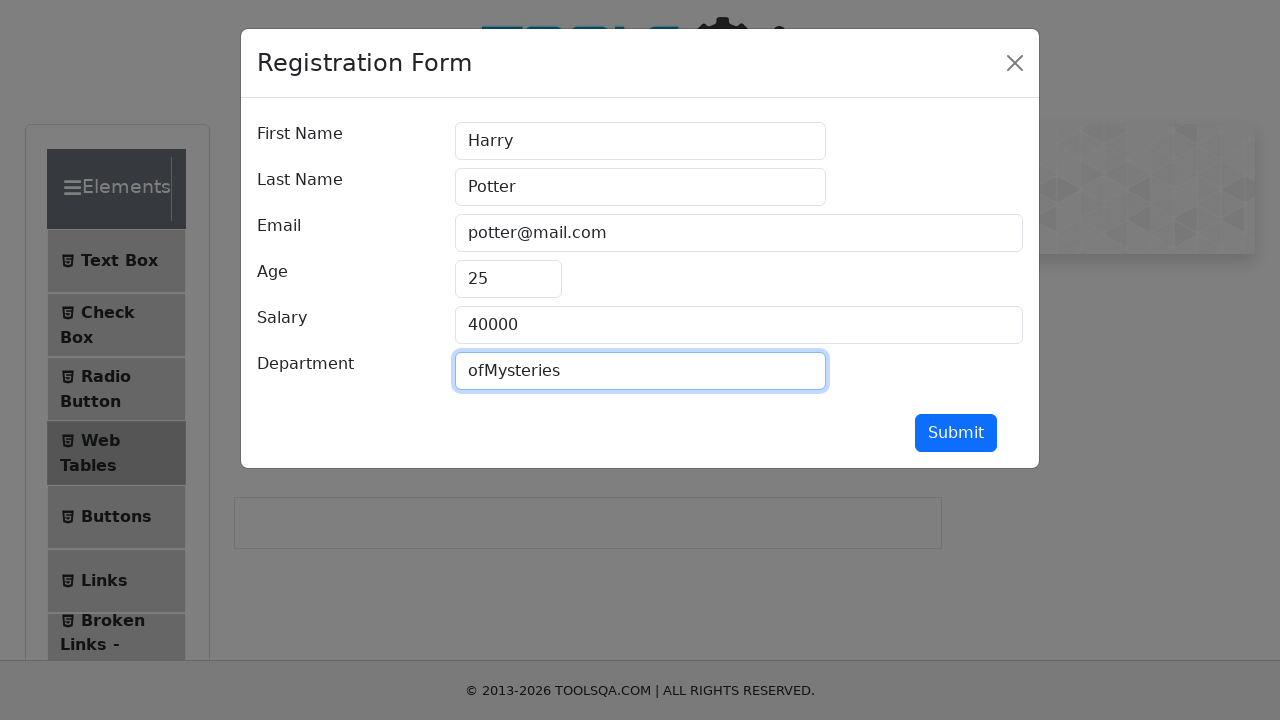

Clicked Submit button to save new record at (956, 433) on button#submit
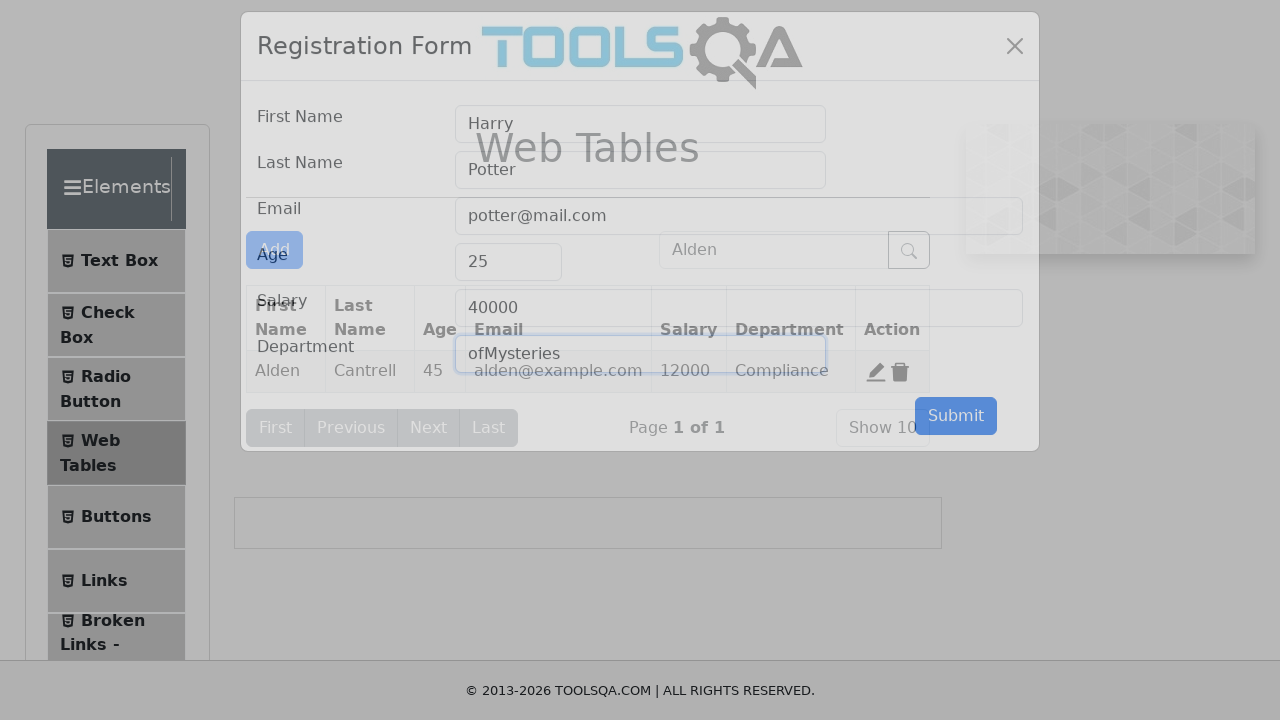

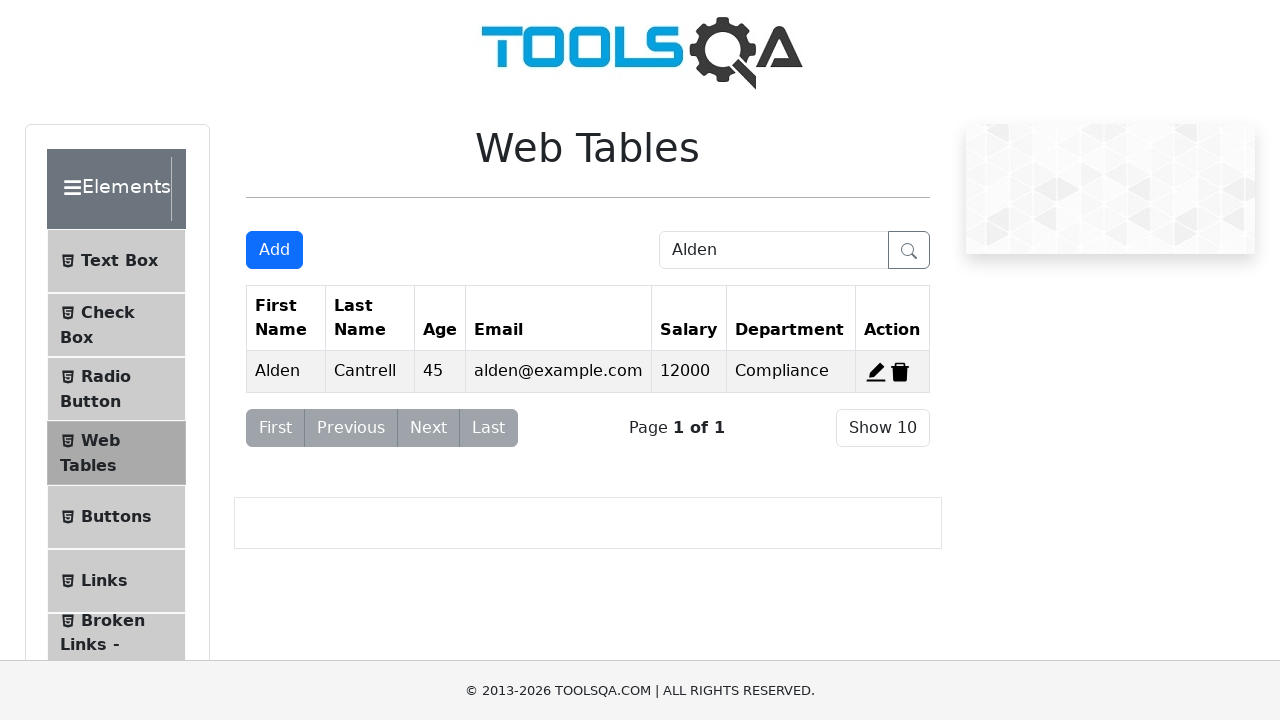